Navigates to a WordPress blog, scrolls to view green-colored images, iterates through all green images by scrolling each into view, and finally scrolls to the bottom of the page.

Starting URL: https://theme1zhenniqian.wordpress.com/

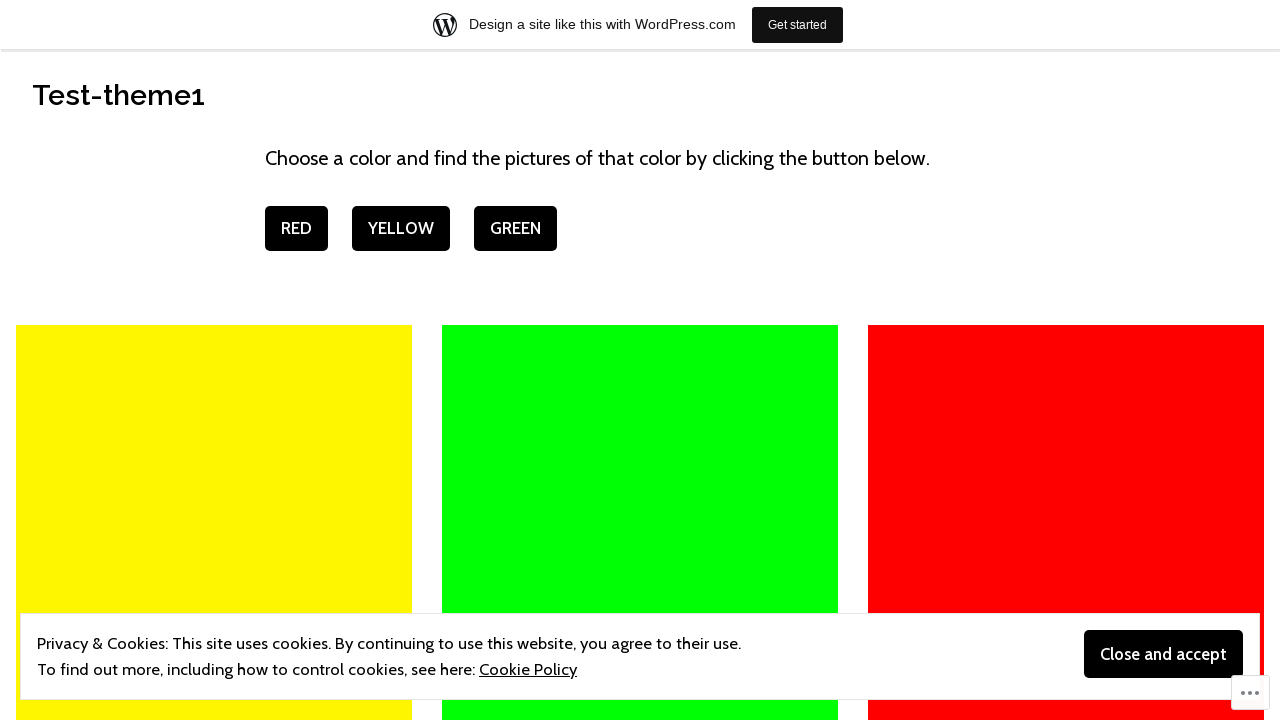

Scrolled down 150px to reveal first green image
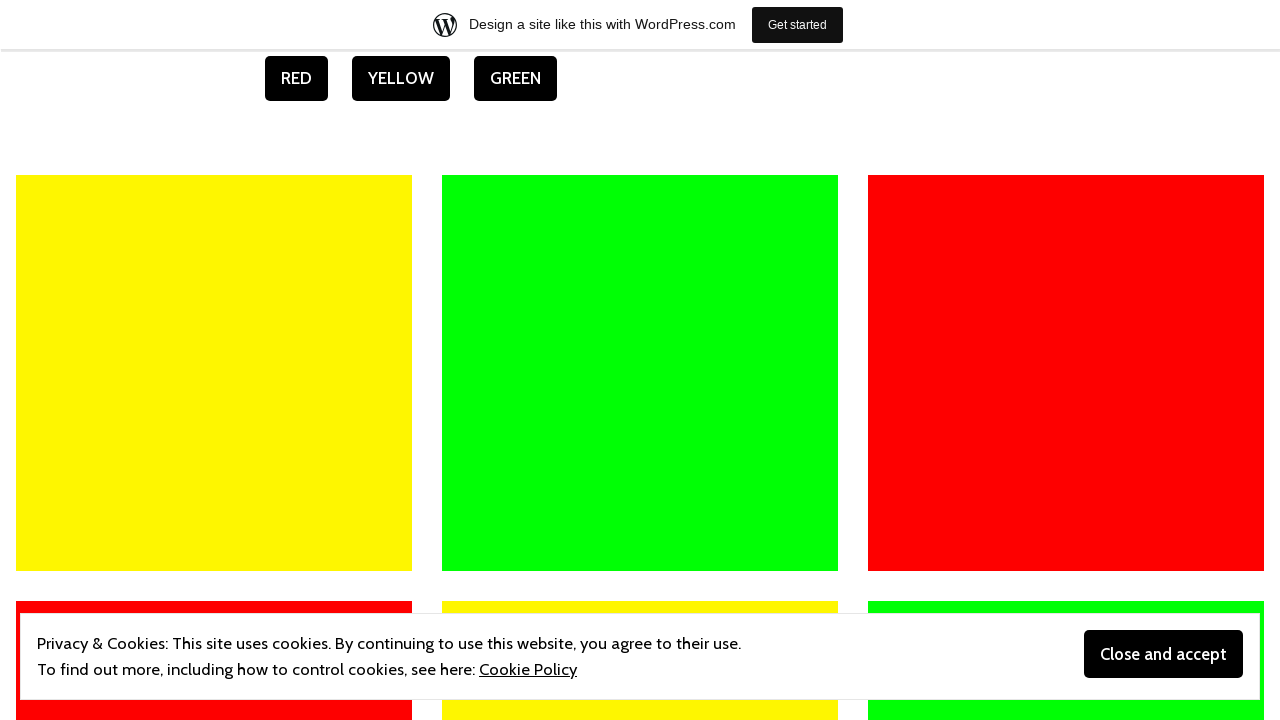

Waited 3 seconds for page content to load
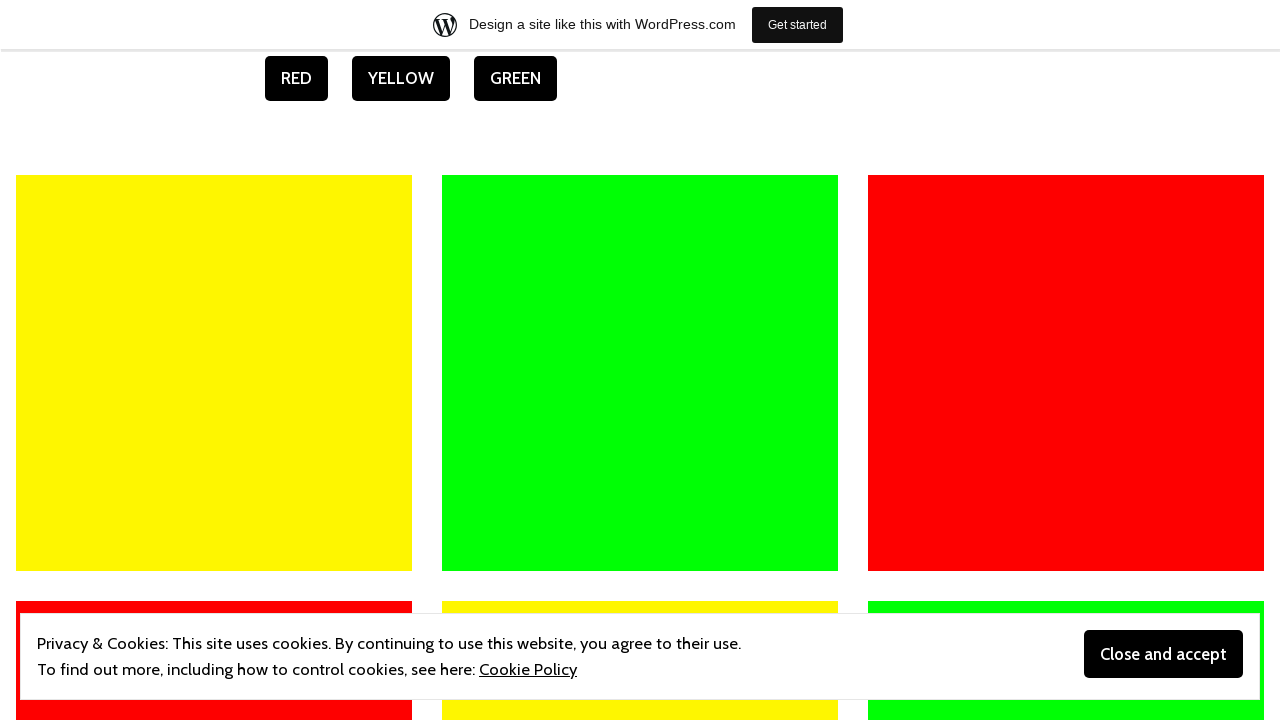

Located all green images on the page
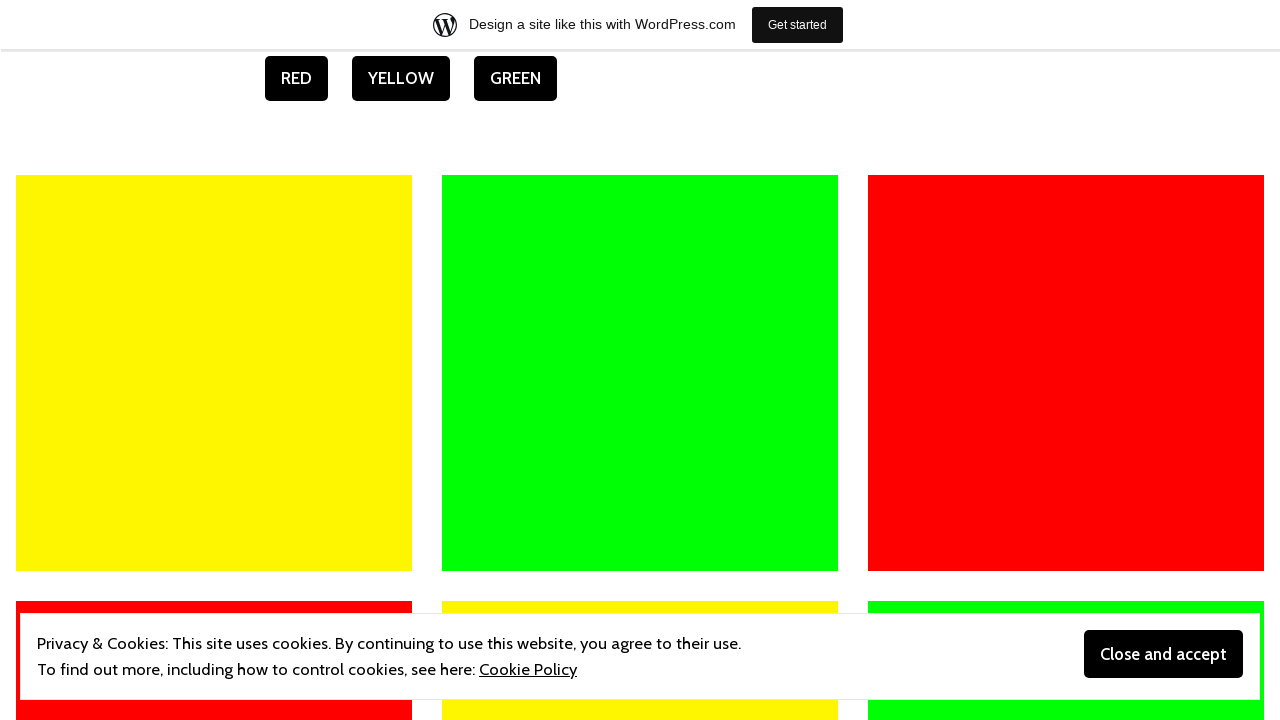

Found 0 green images total
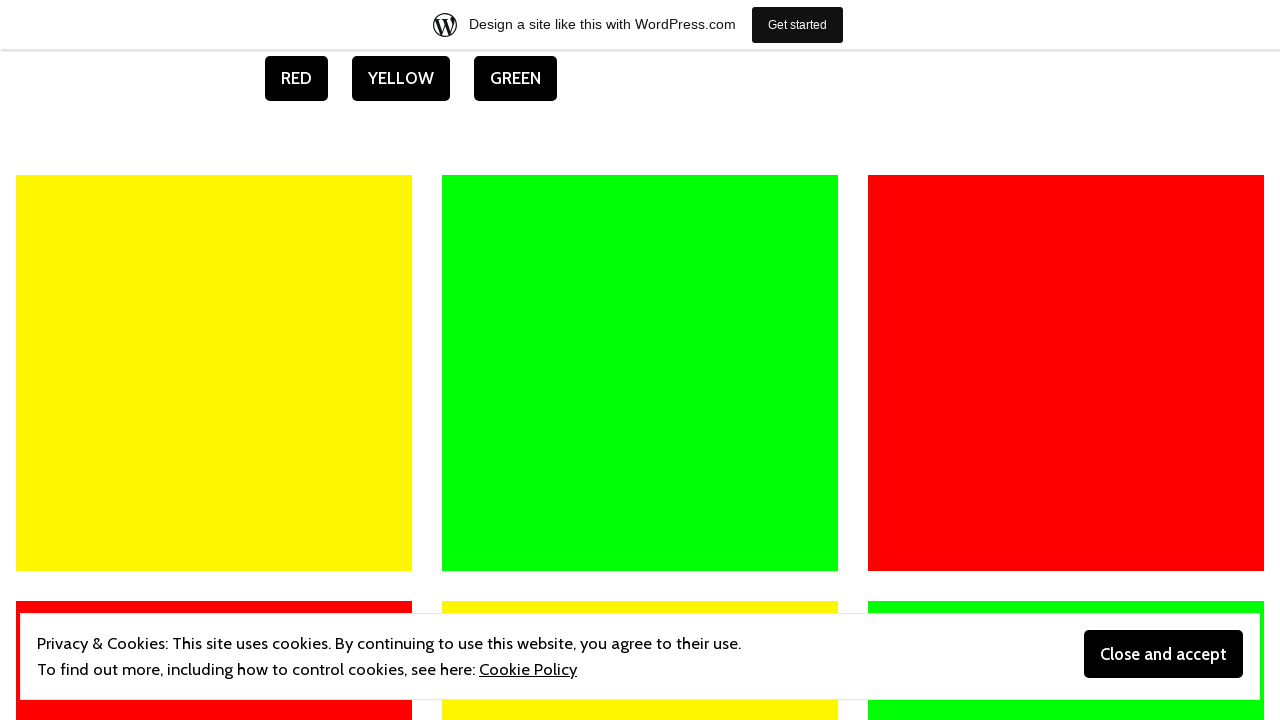

Waited 2 seconds at end of test
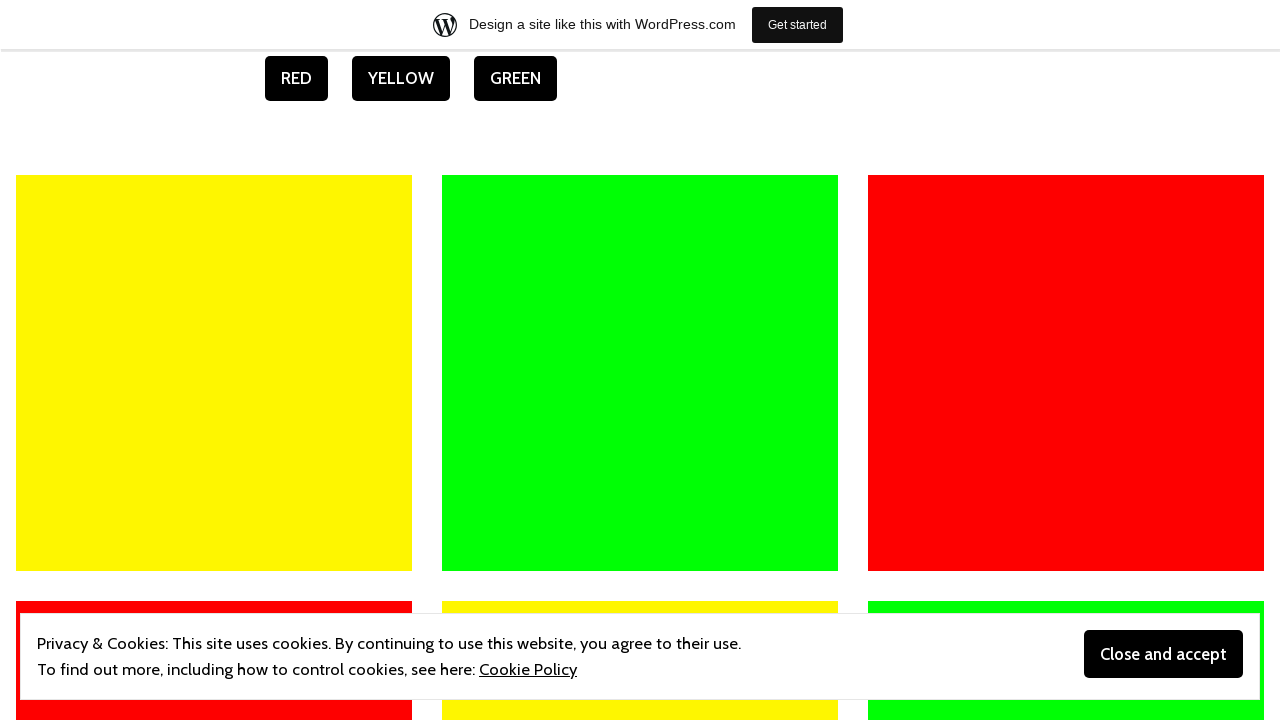

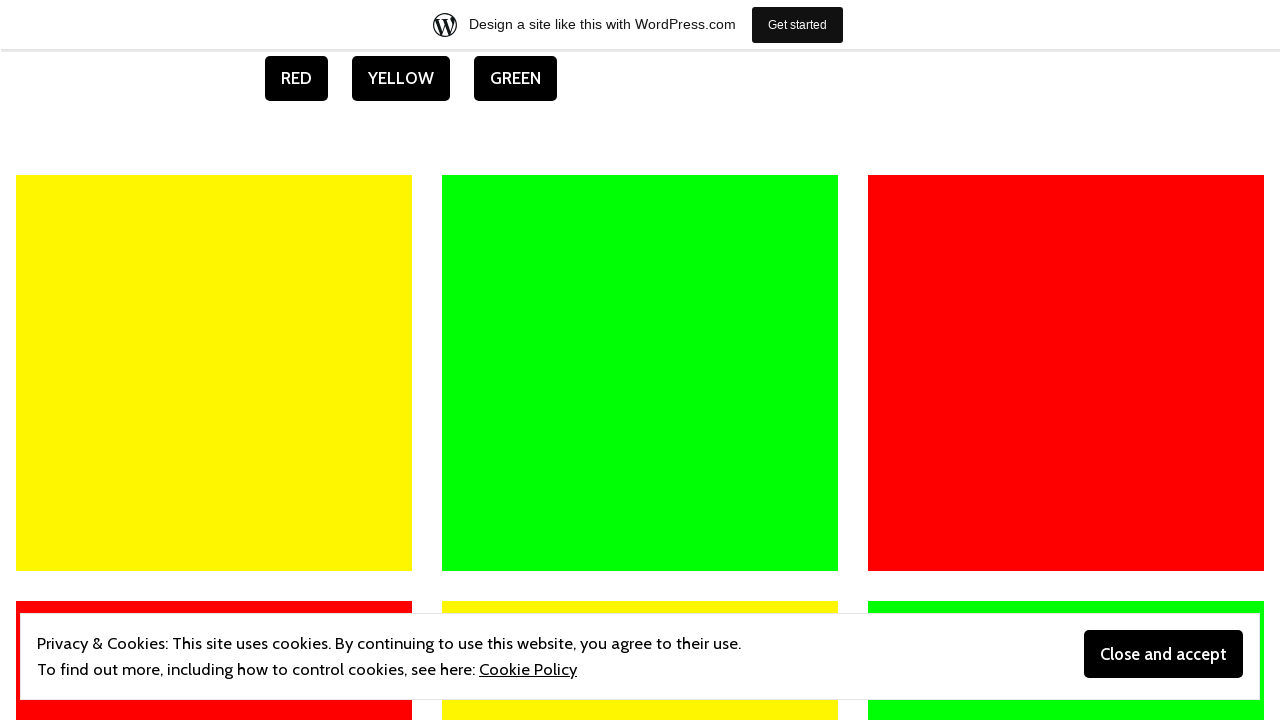